Tests an e-commerce shopping cart flow by adding multiple items to cart, proceeding to checkout, and applying a promo code

Starting URL: https://rahulshettyacademy.com/seleniumPractise/

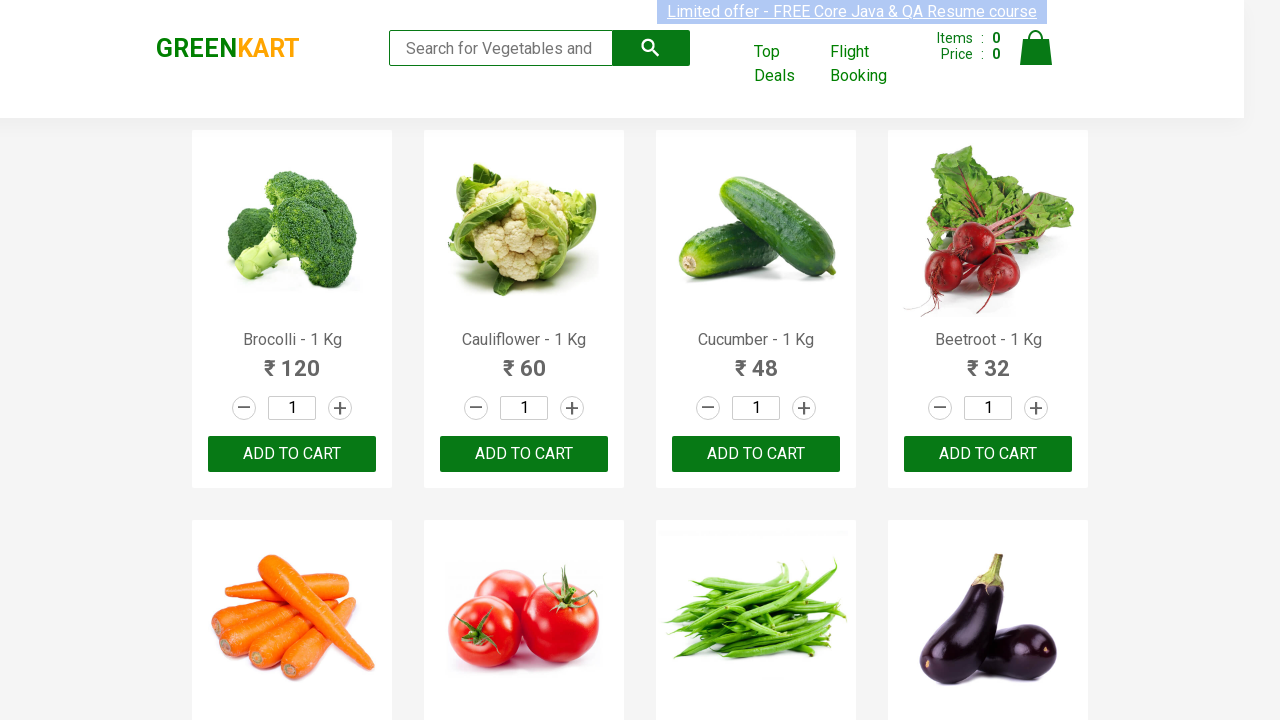

Product names loaded on e-commerce page
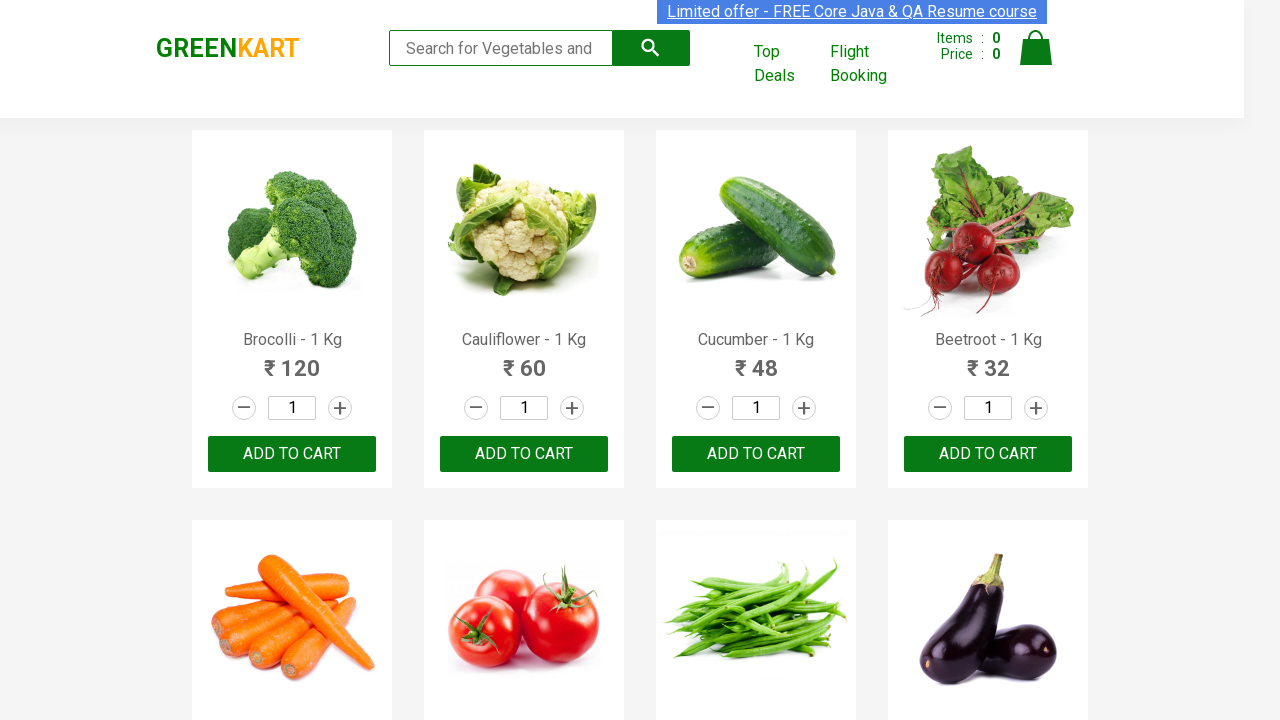

Retrieved all product name elements from page
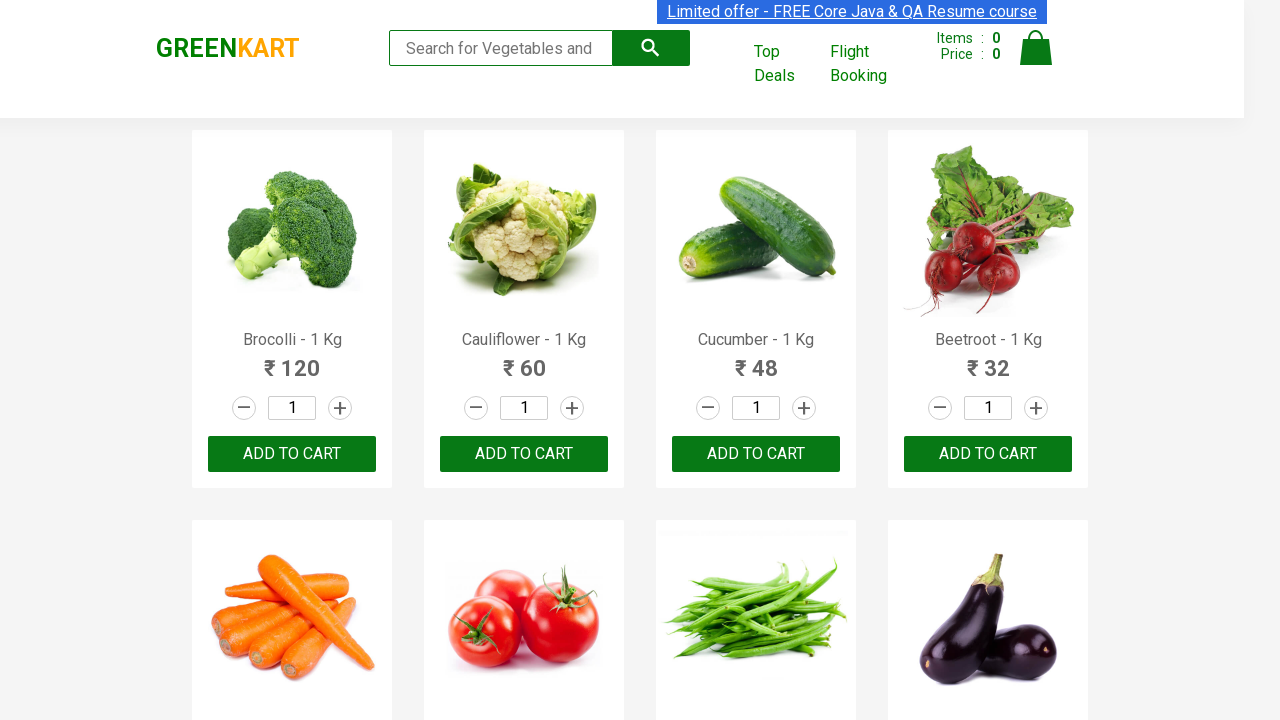

Retrieved all add to cart buttons
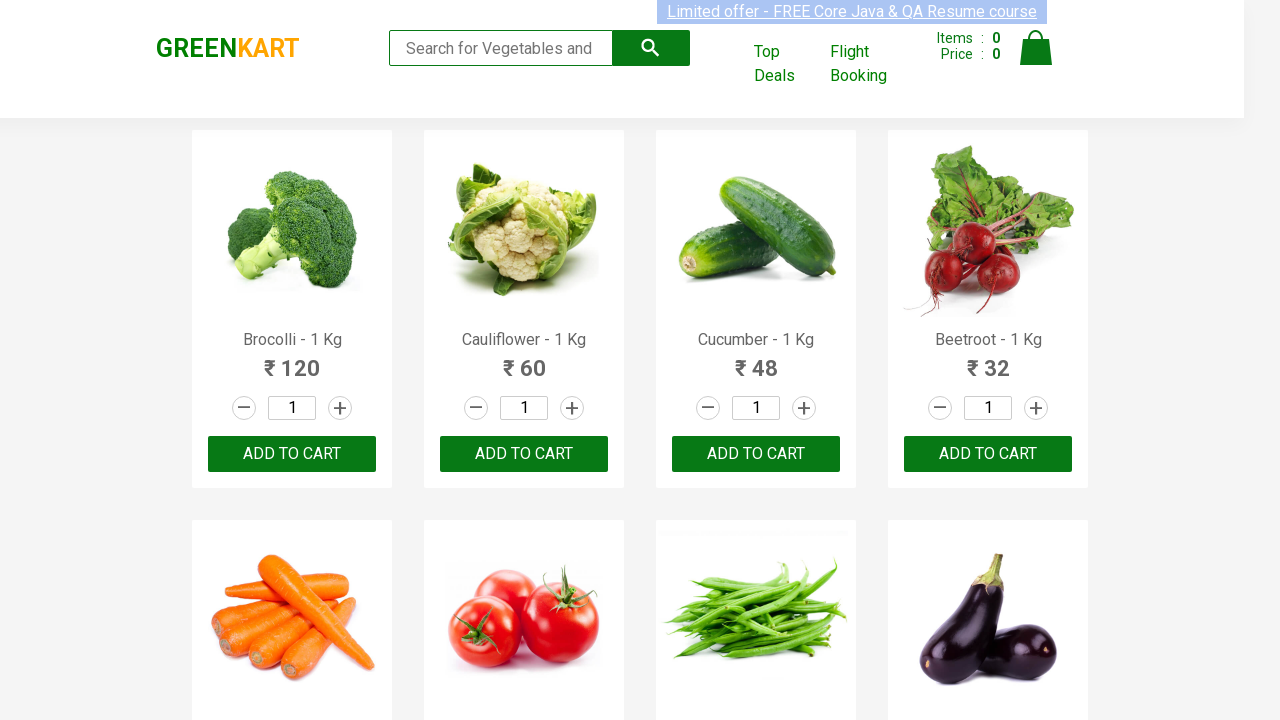

Added 'Brocolli' to shopping cart
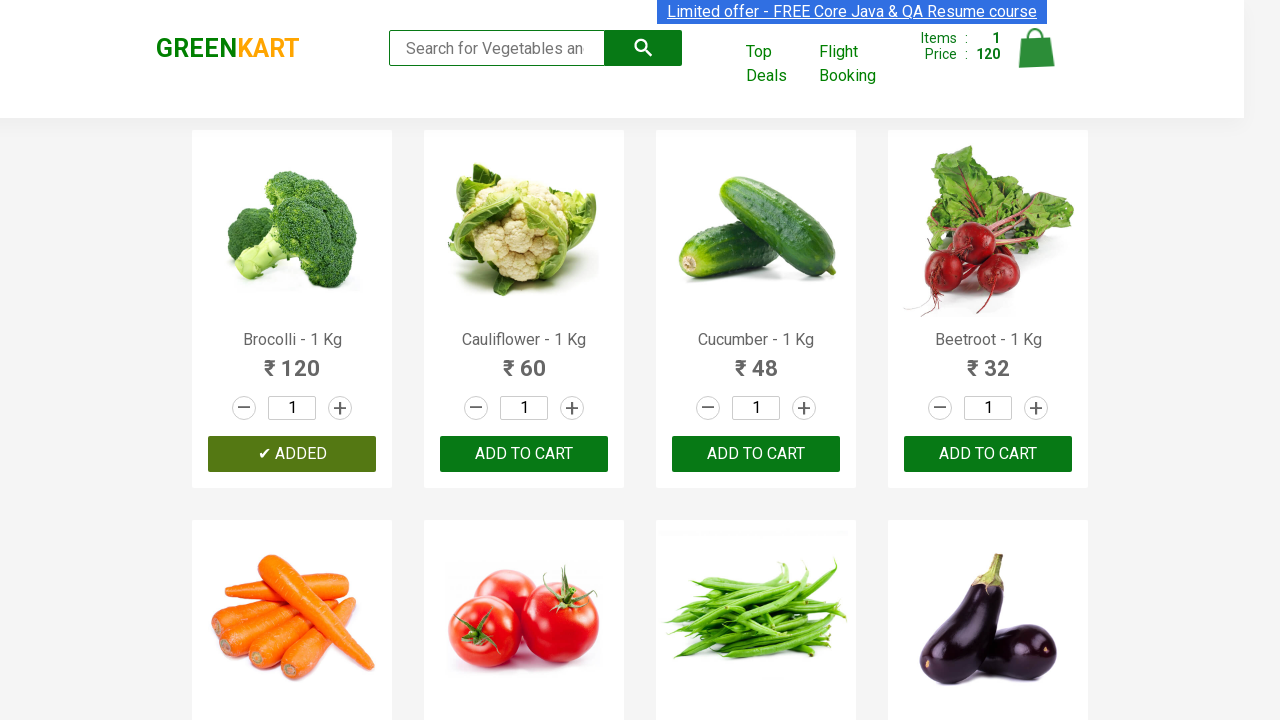

Added 'Cucumber' to shopping cart
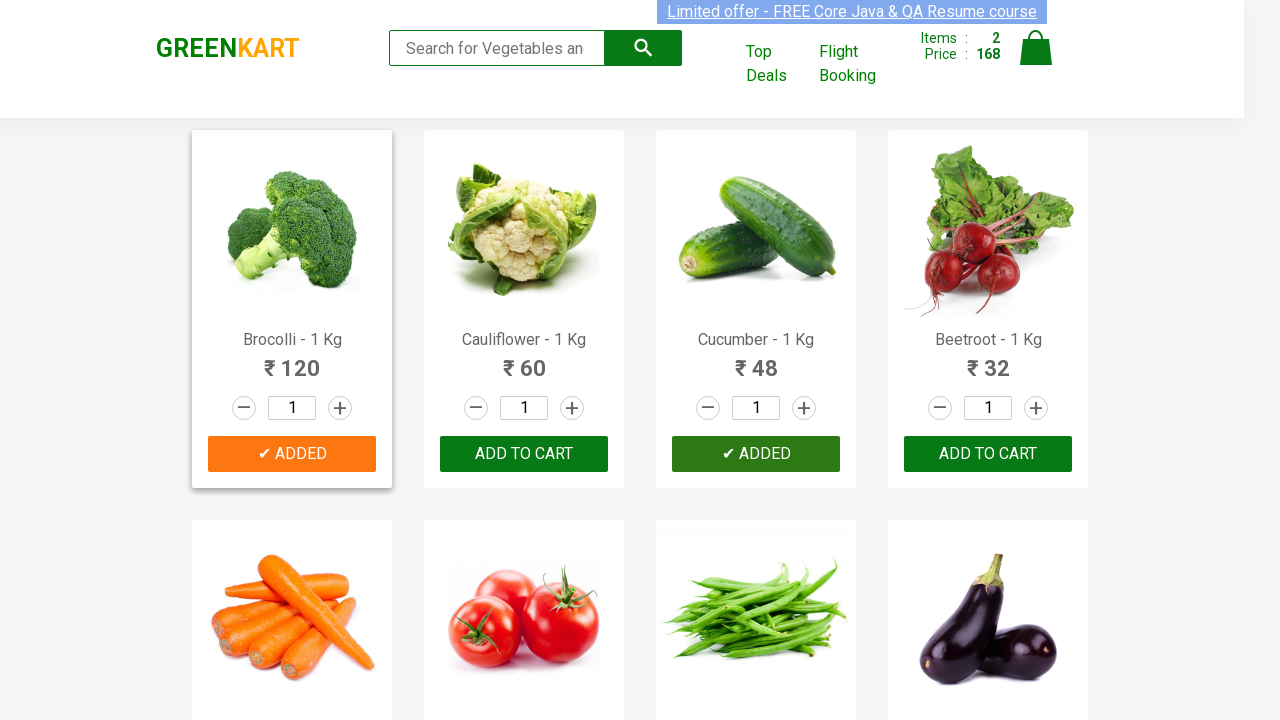

Added 'Beetroot' to shopping cart
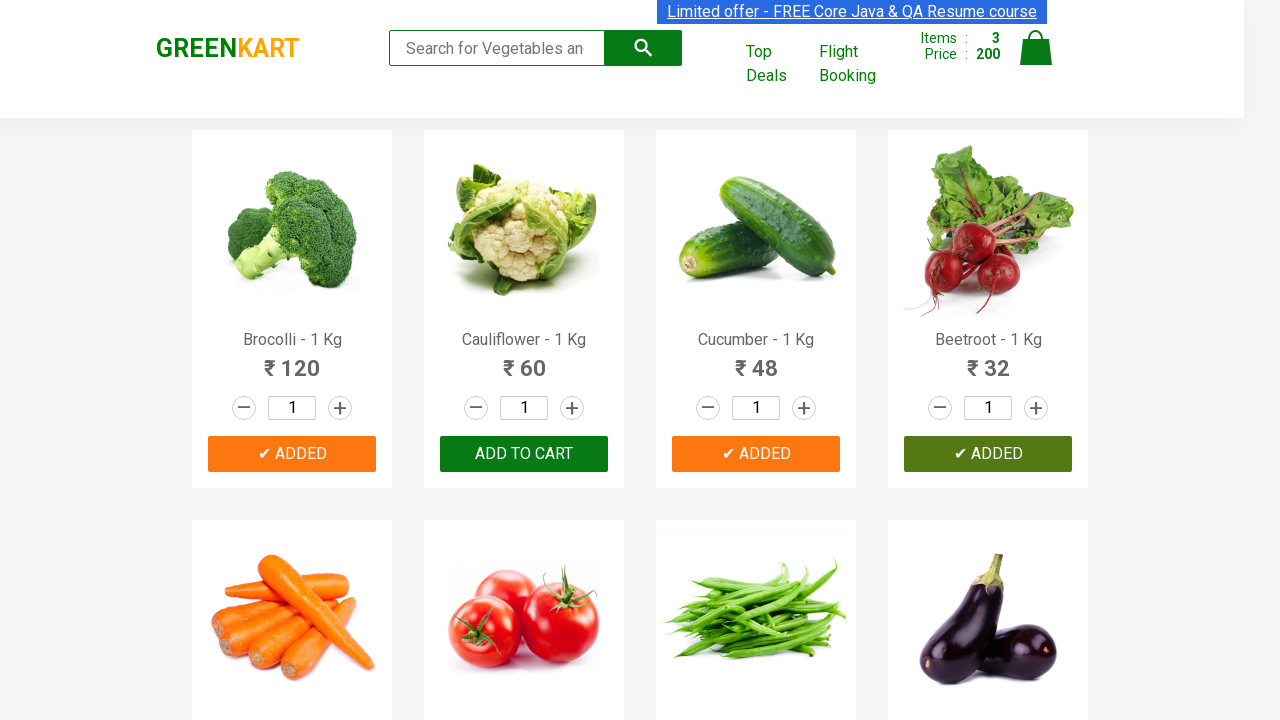

Added 'Beans' to shopping cart
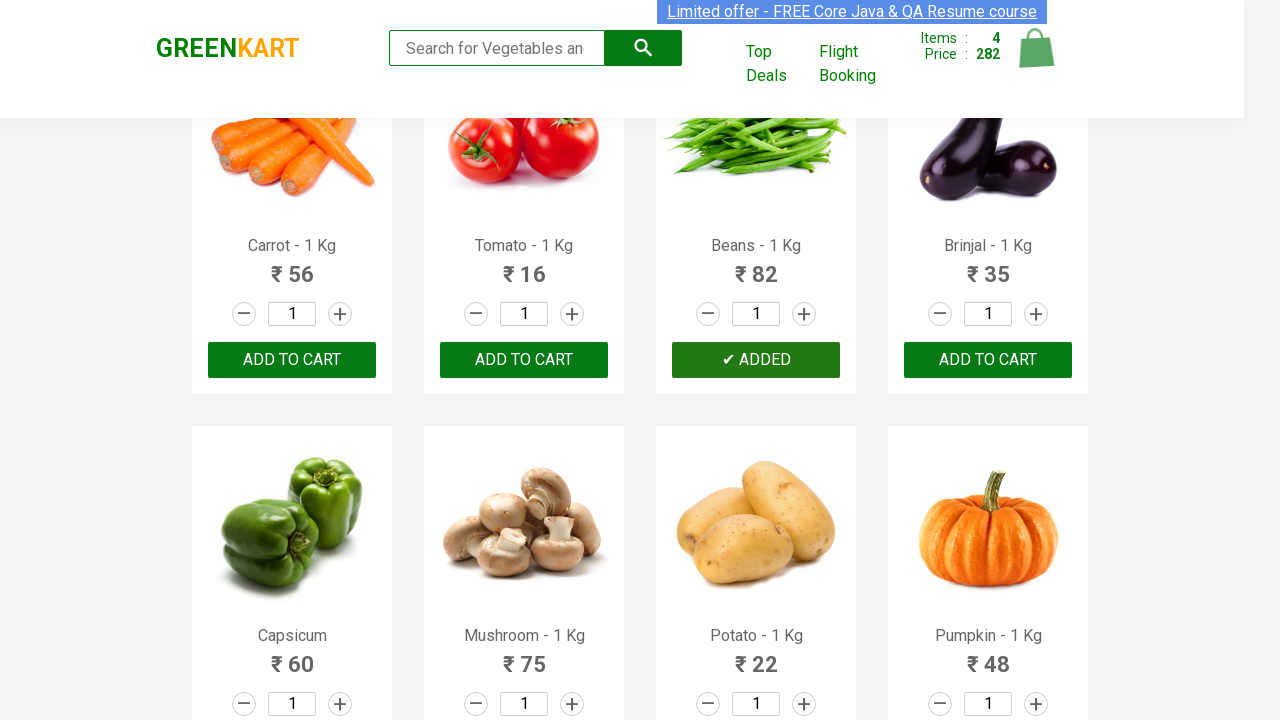

Clicked cart icon to view shopping cart at (1036, 48) on img[alt='Cart']
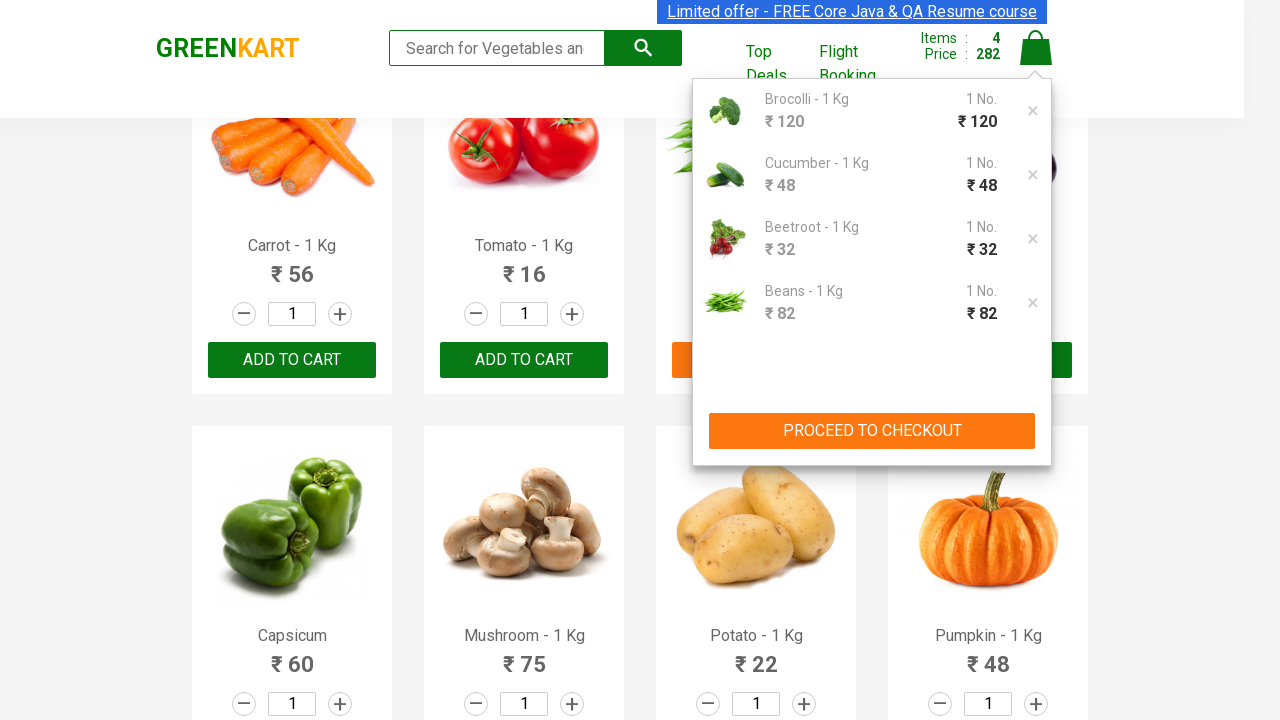

Clicked 'Proceed to Checkout' button at (872, 431) on div.cart-preview.active button[type='button']
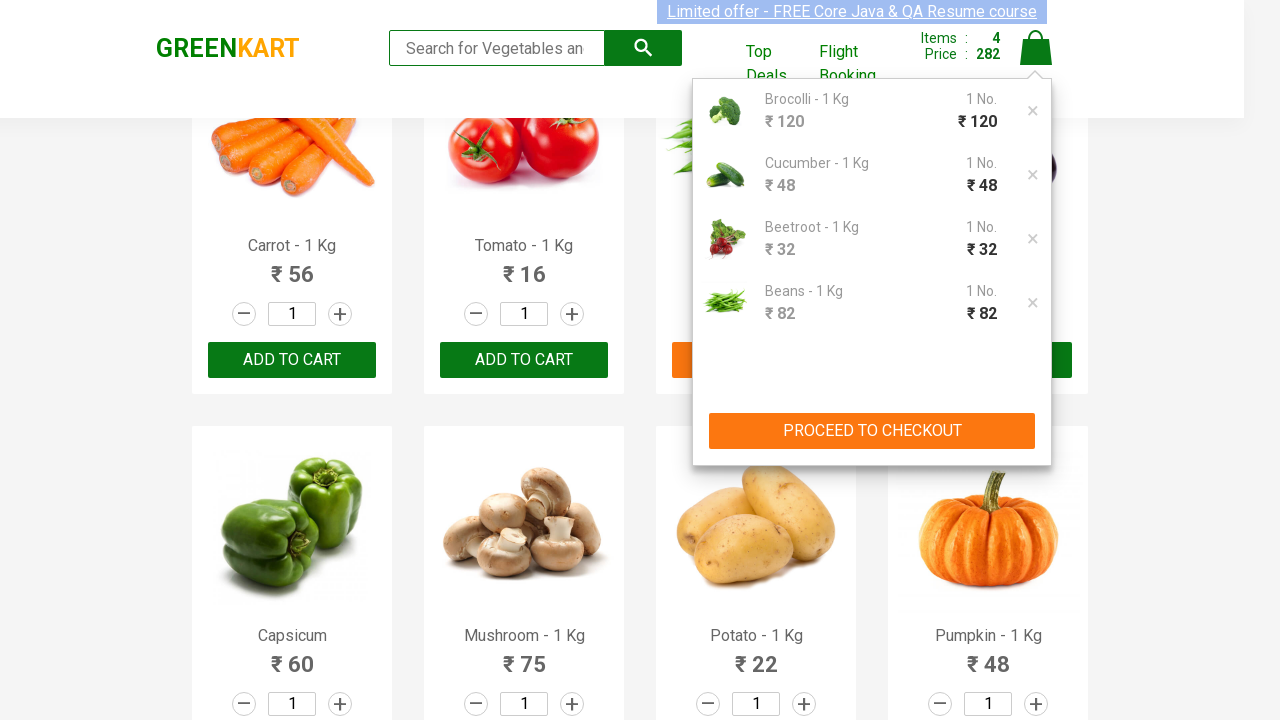

Promo code input field loaded on checkout page
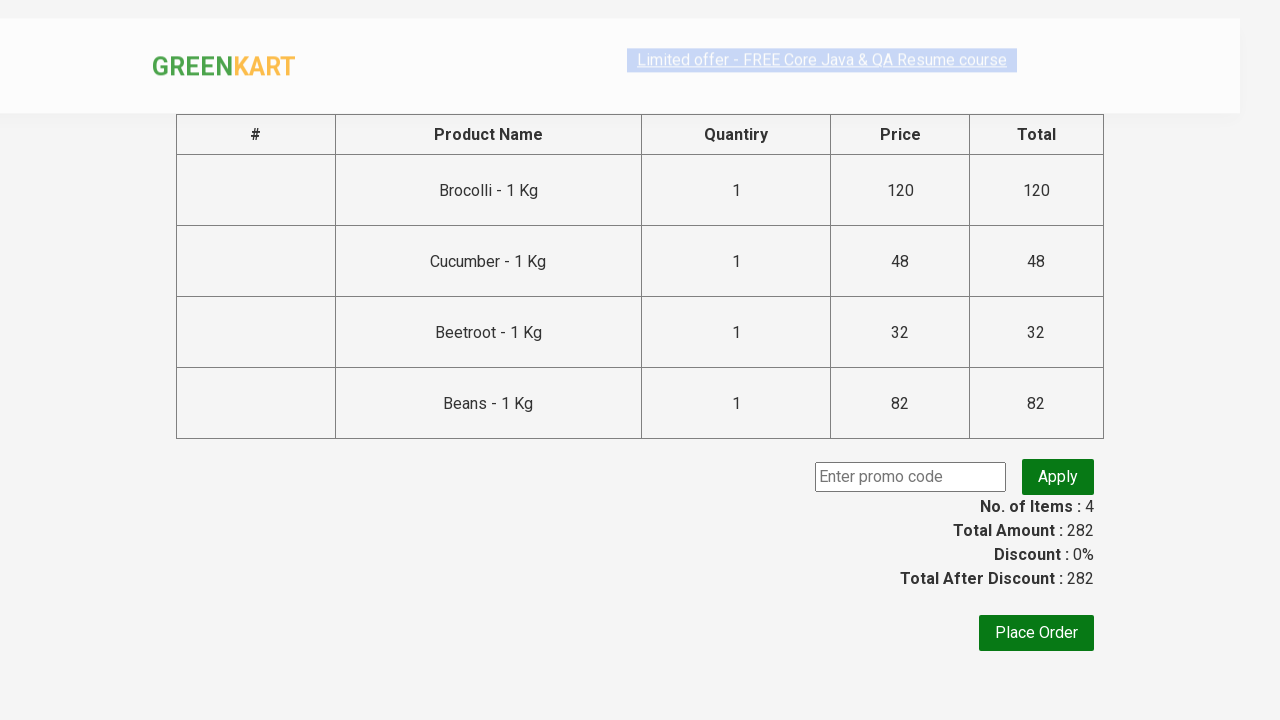

Entered promo code 'rahulshettyacademy' in input field on input.promoCode
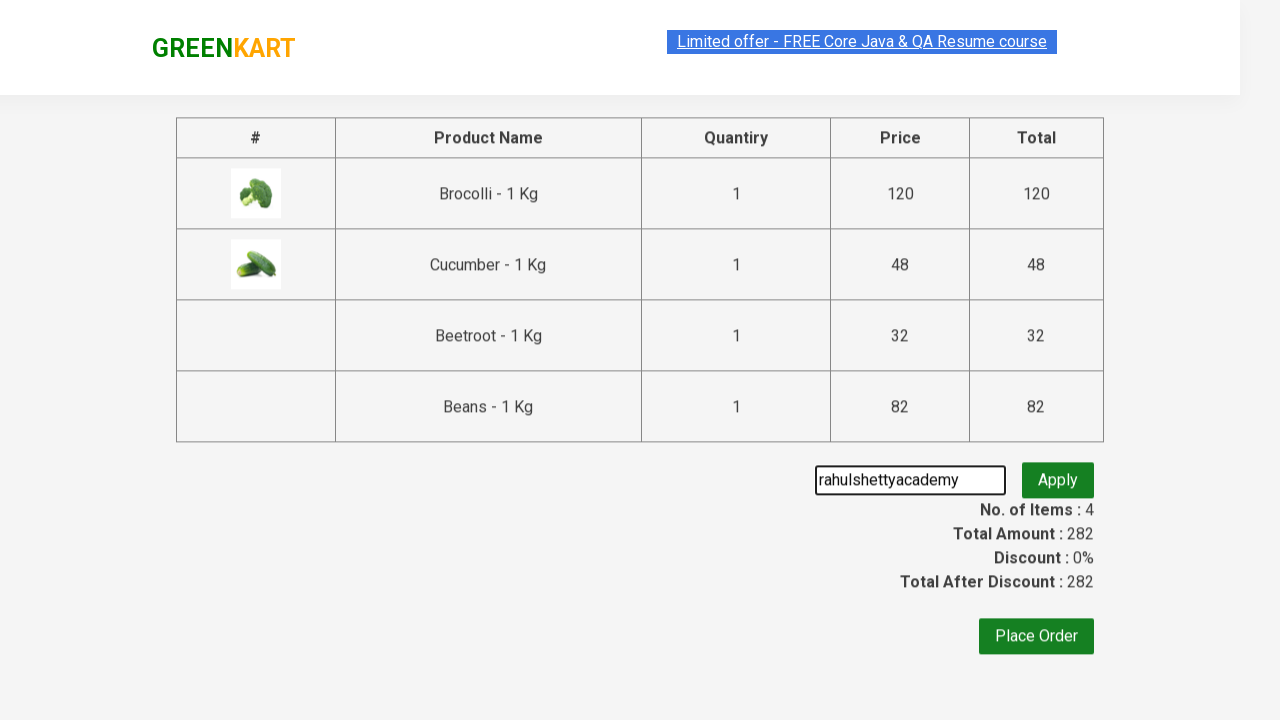

Clicked 'Apply' button to apply promo code at (1058, 477) on .promoBtn
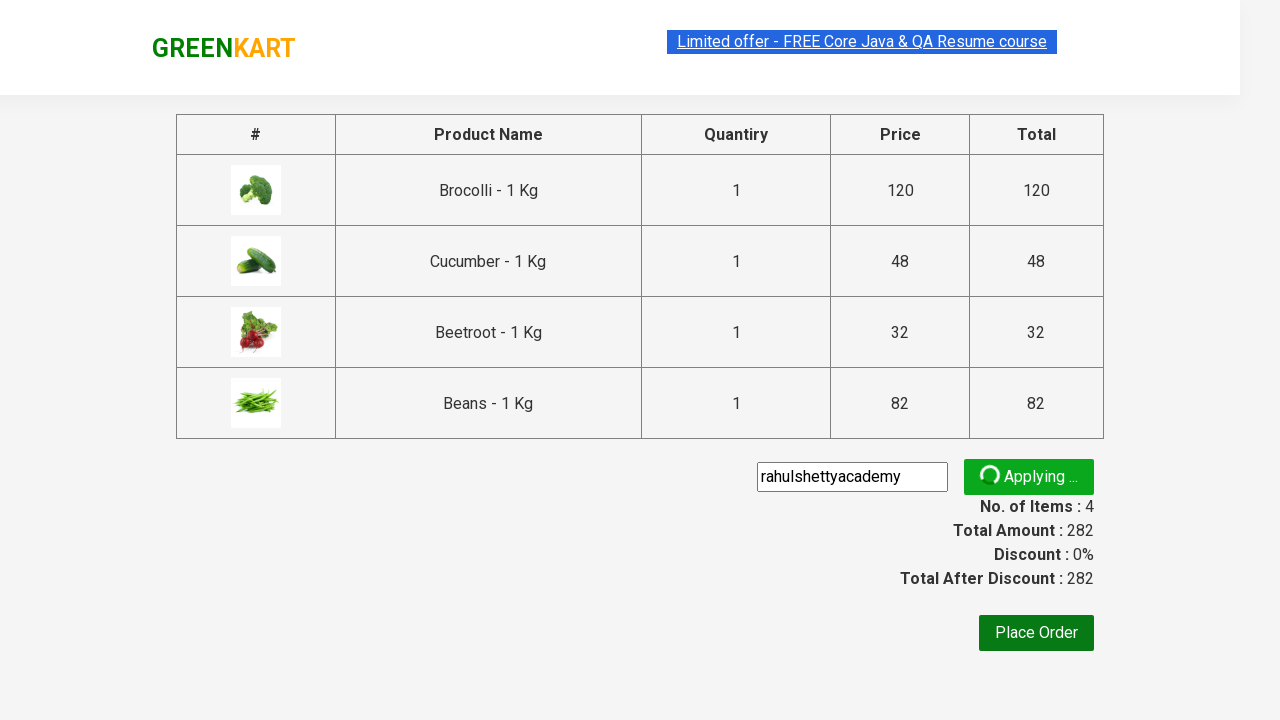

Promo code application confirmation message appeared
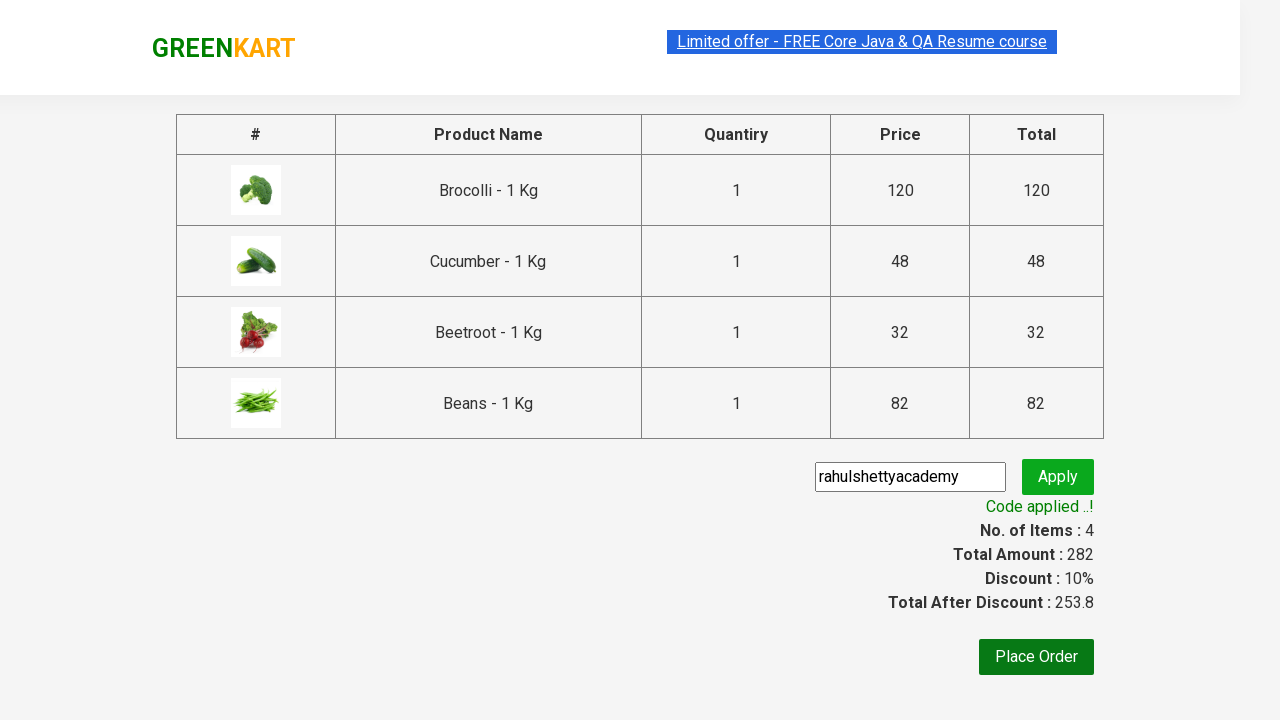

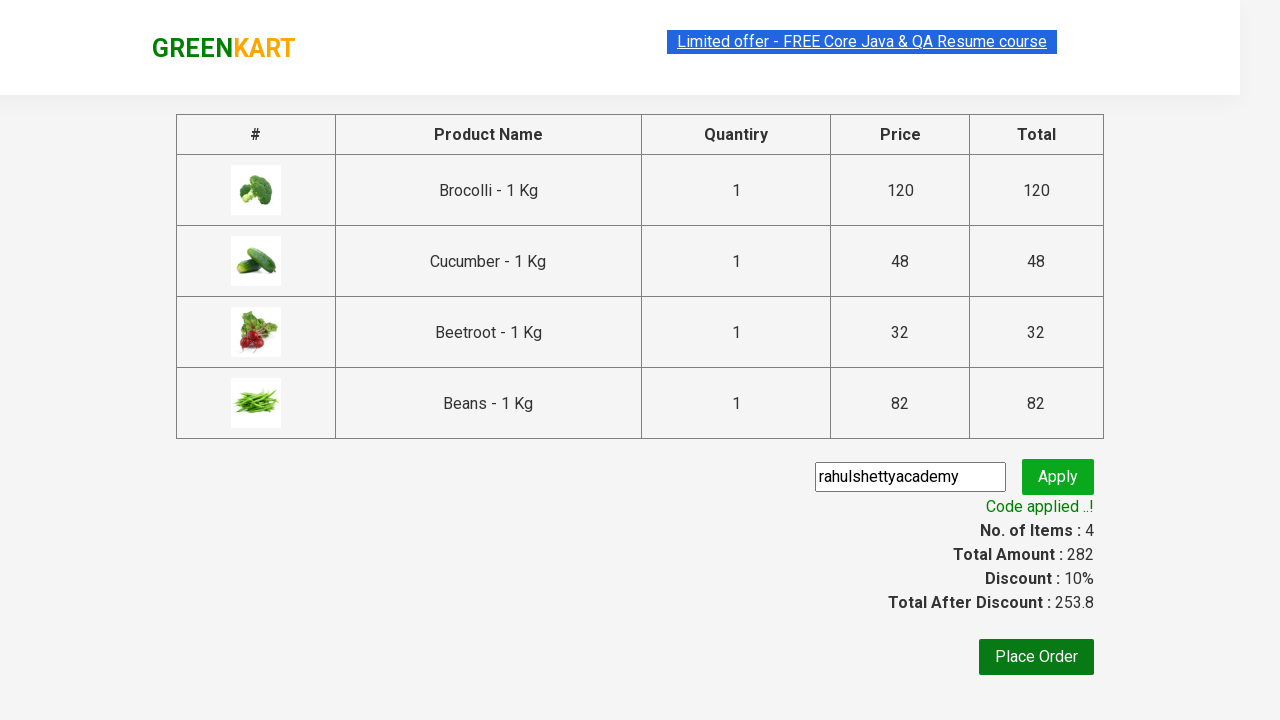